Tests clearing the complete state of all items by checking then unchecking toggle-all

Starting URL: https://demo.playwright.dev/todomvc

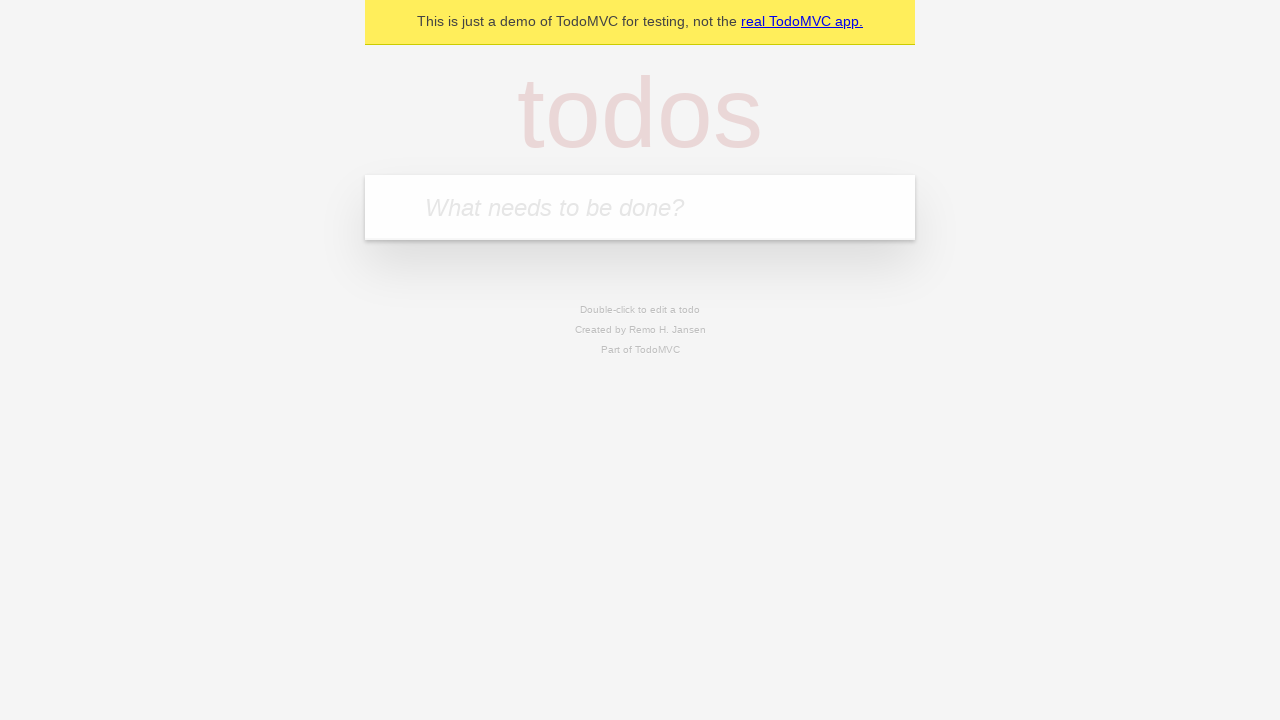

Filled new todo field with 'buy some cheese' on .new-todo
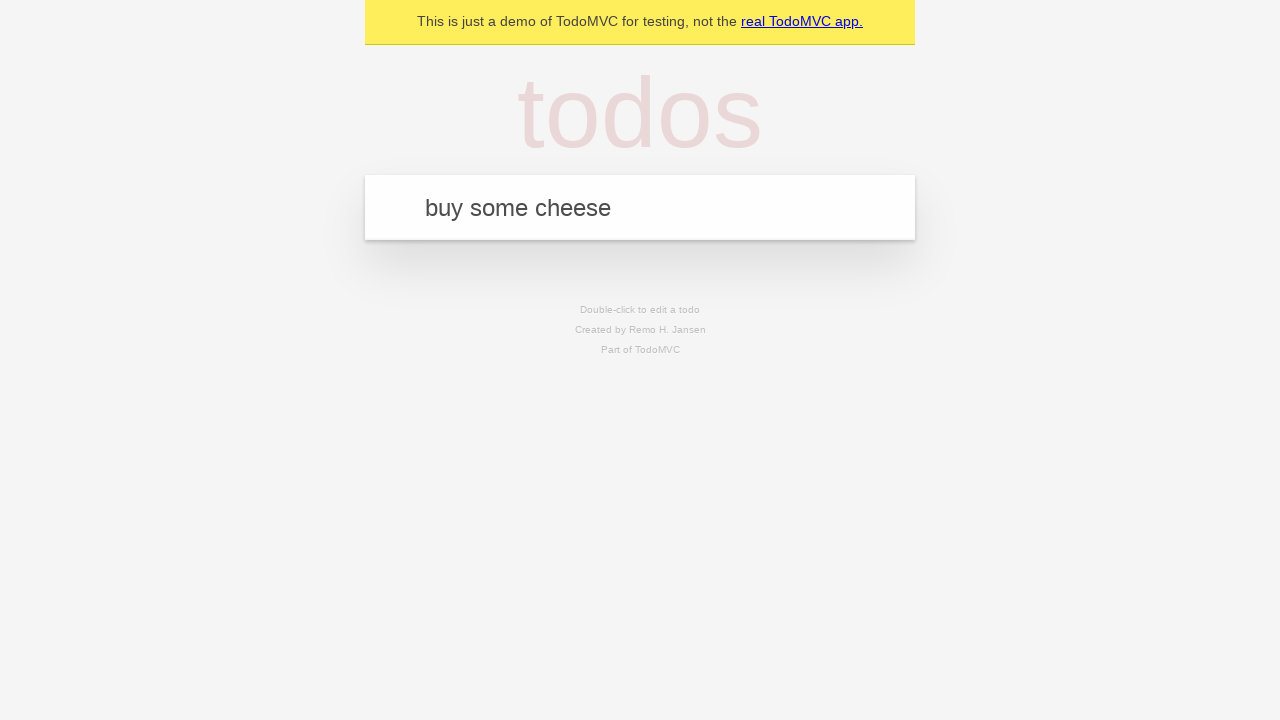

Pressed Enter to create first todo item on .new-todo
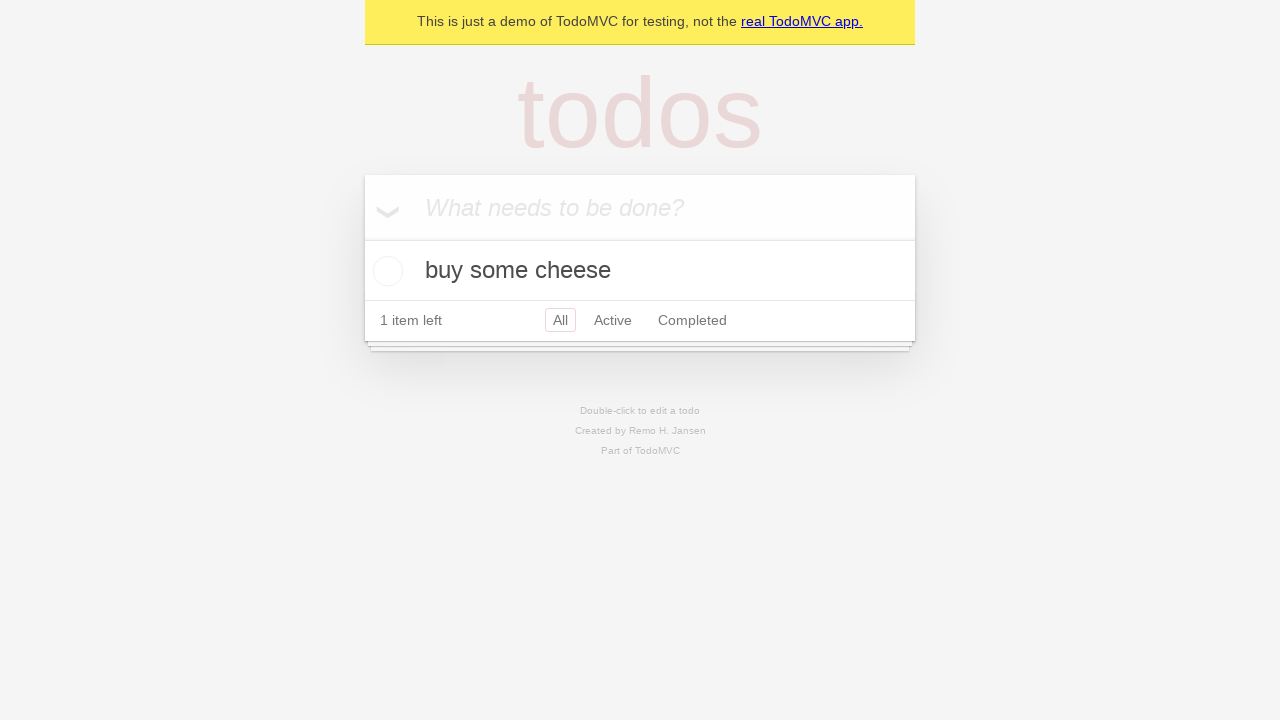

Filled new todo field with 'feed the cat' on .new-todo
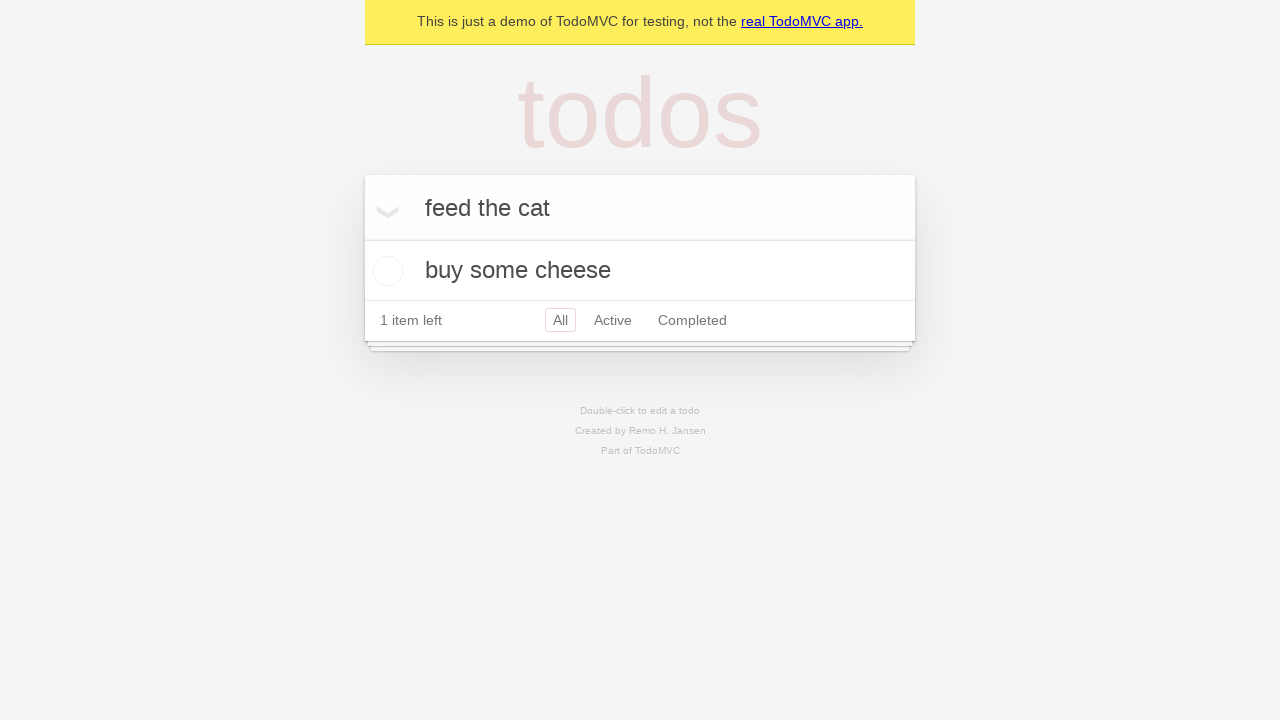

Pressed Enter to create second todo item on .new-todo
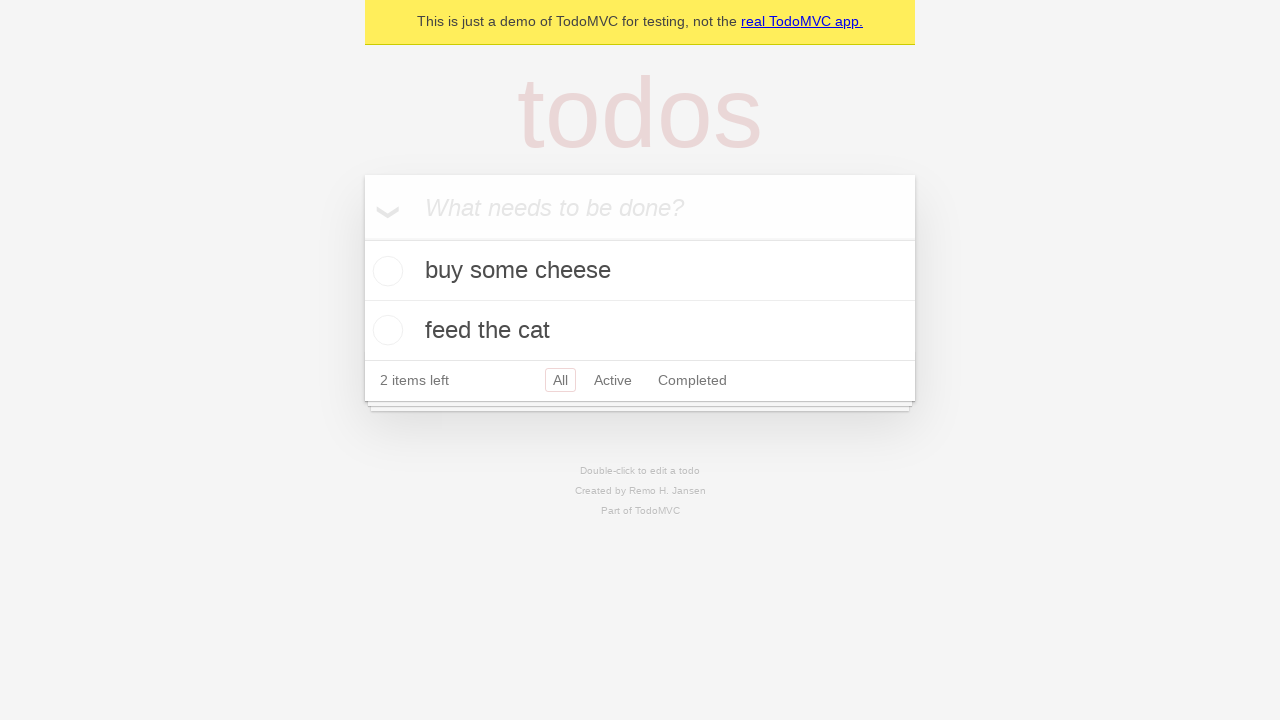

Filled new todo field with 'book a doctors appointment' on .new-todo
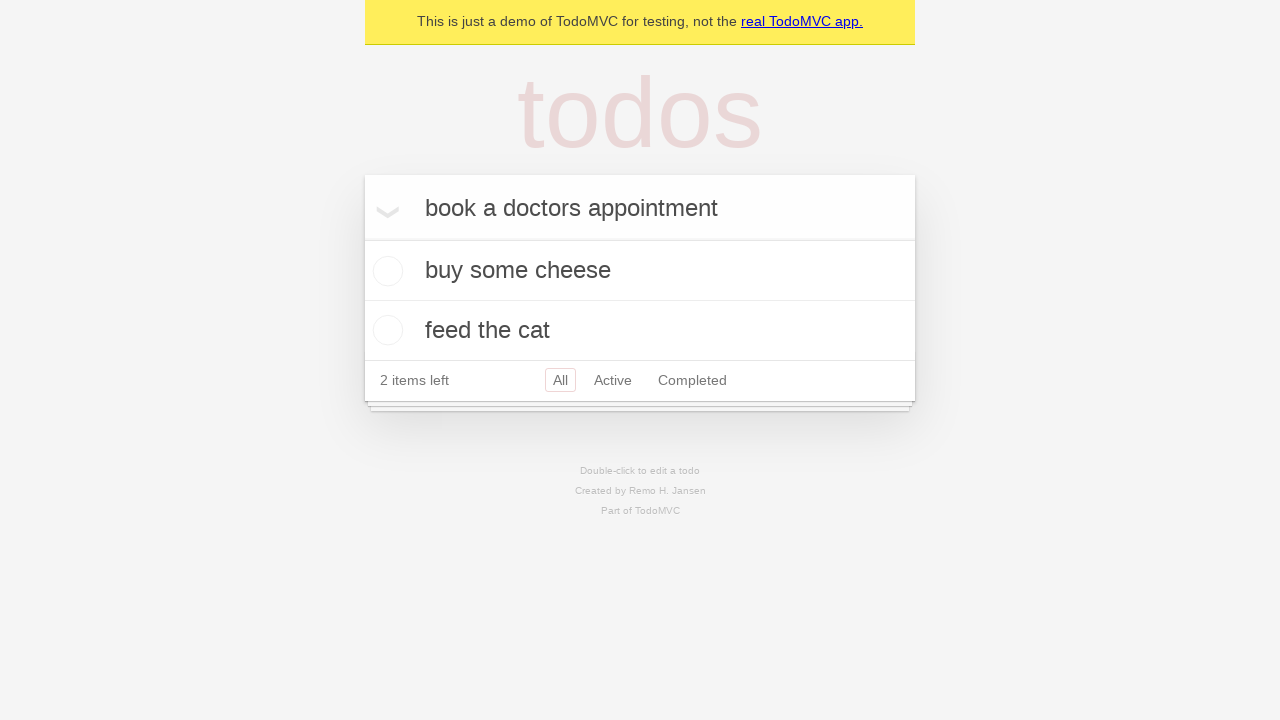

Pressed Enter to create third todo item on .new-todo
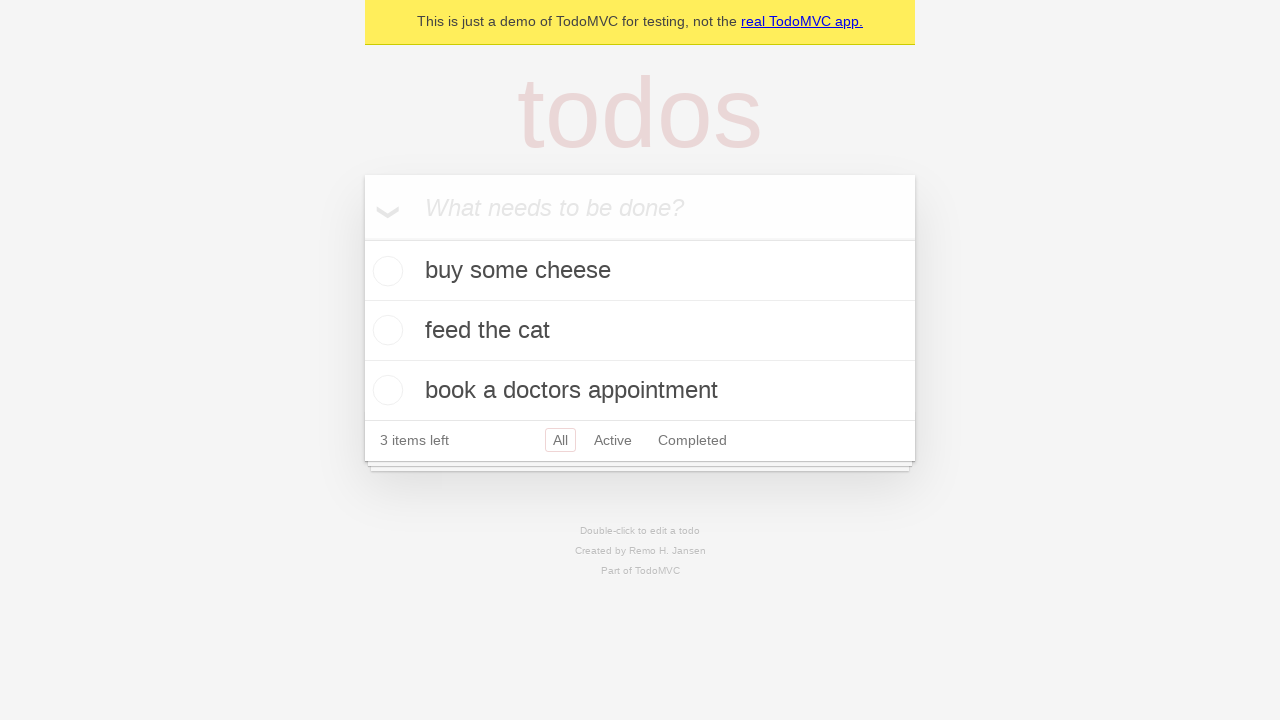

Checked toggle-all to mark all items as complete at (362, 238) on .toggle-all
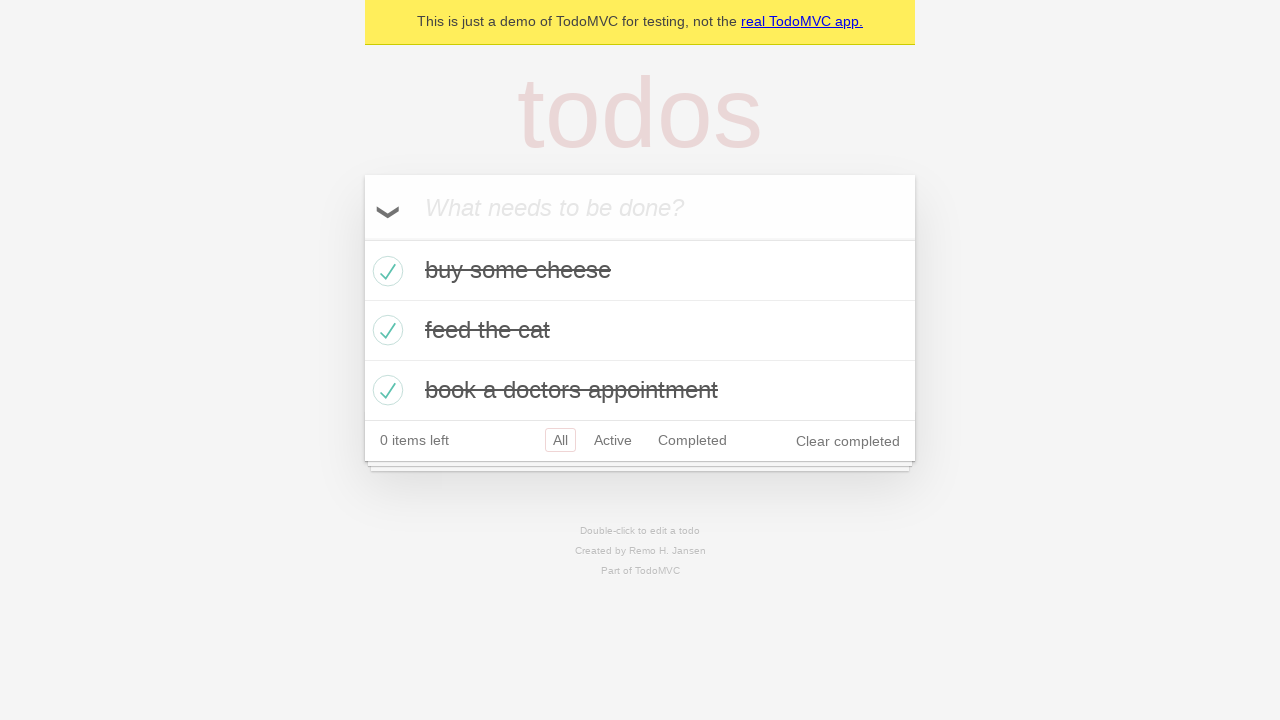

Unchecked toggle-all to clear complete state of all items at (362, 238) on .toggle-all
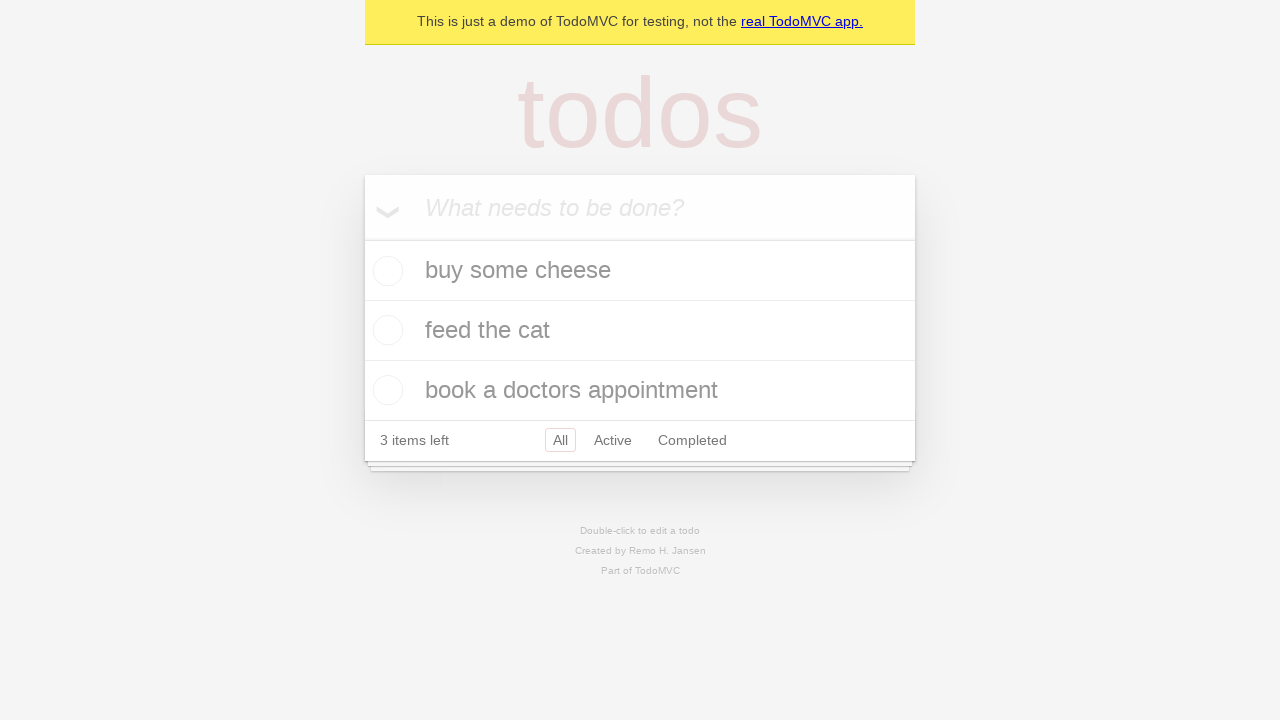

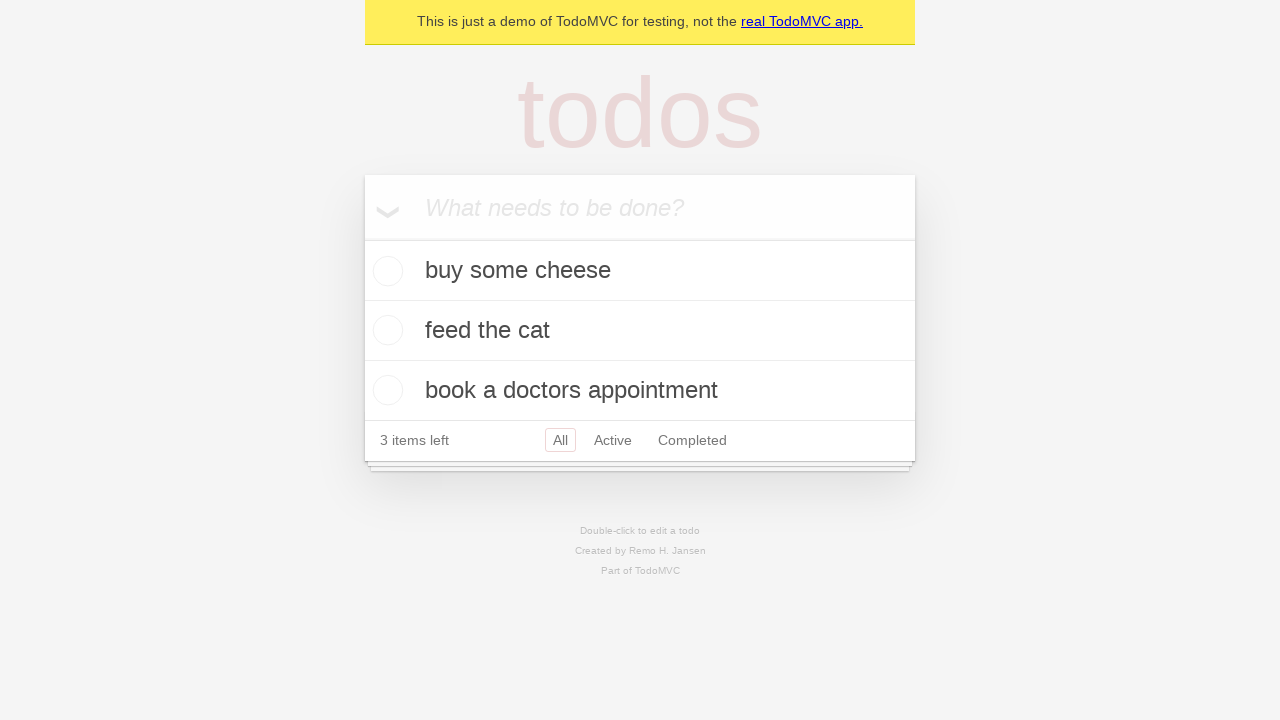